Clicks the Kontakt navigation link and verifies the URL changes to the kontakt page

Starting URL: https://gabriel-software.ch/

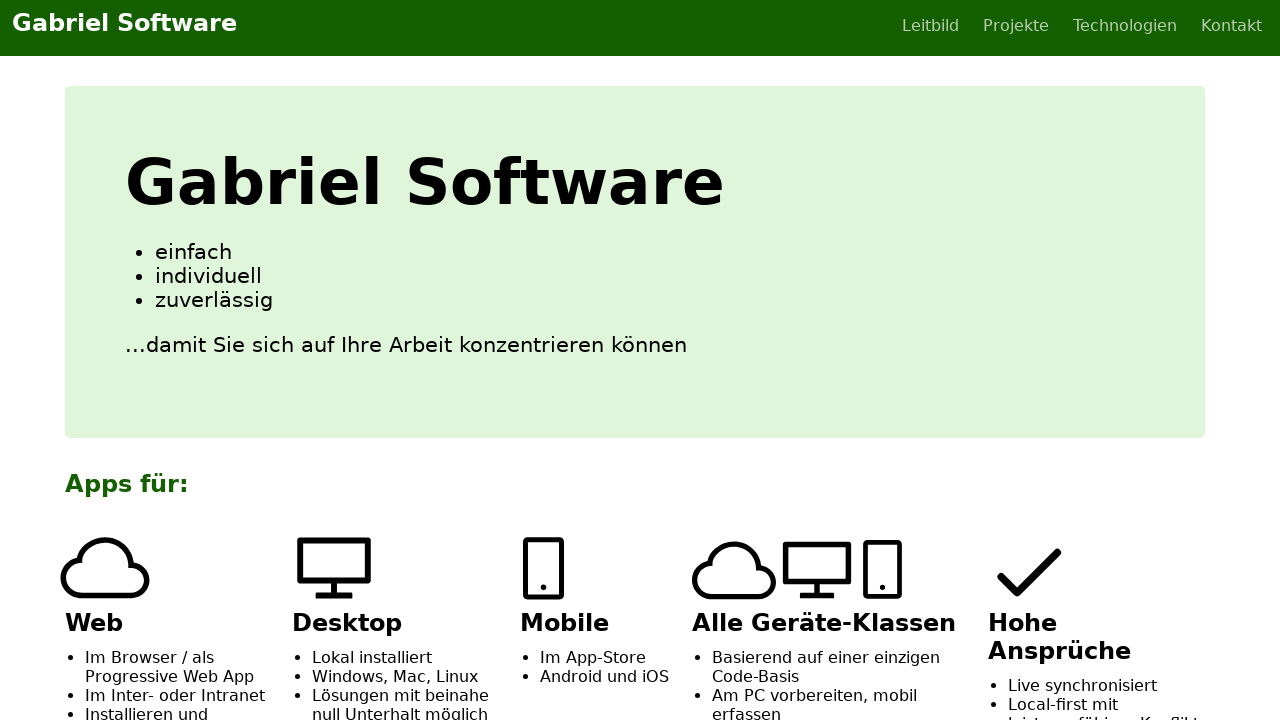

Clicked the Kontakt navigation link at (1232, 26) on internal:role=link[name="Kontakt"i]
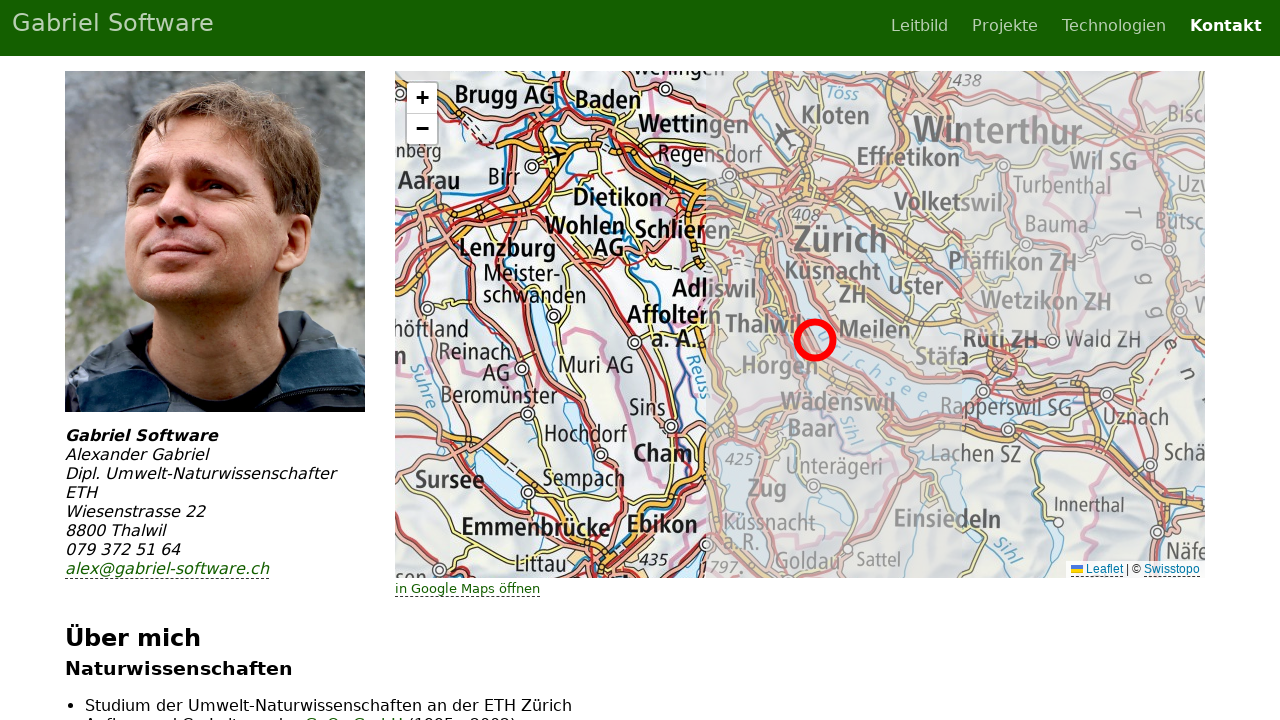

Verified URL changed to kontakt page
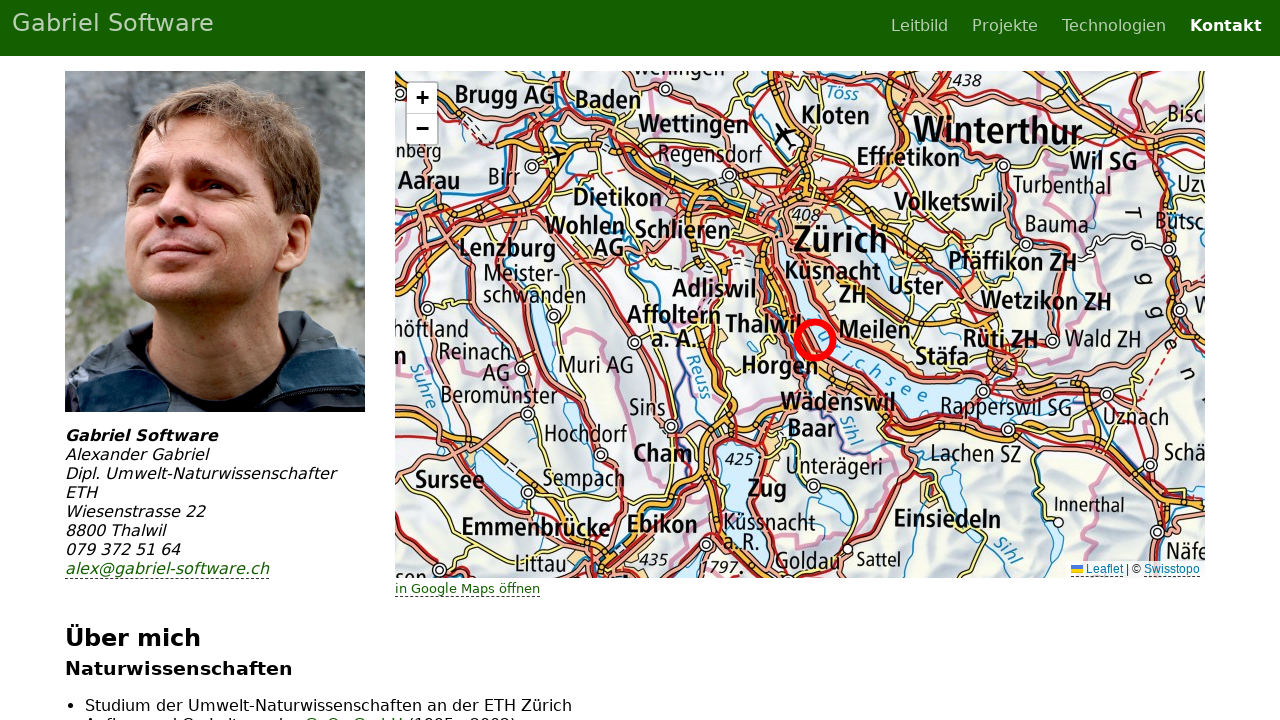

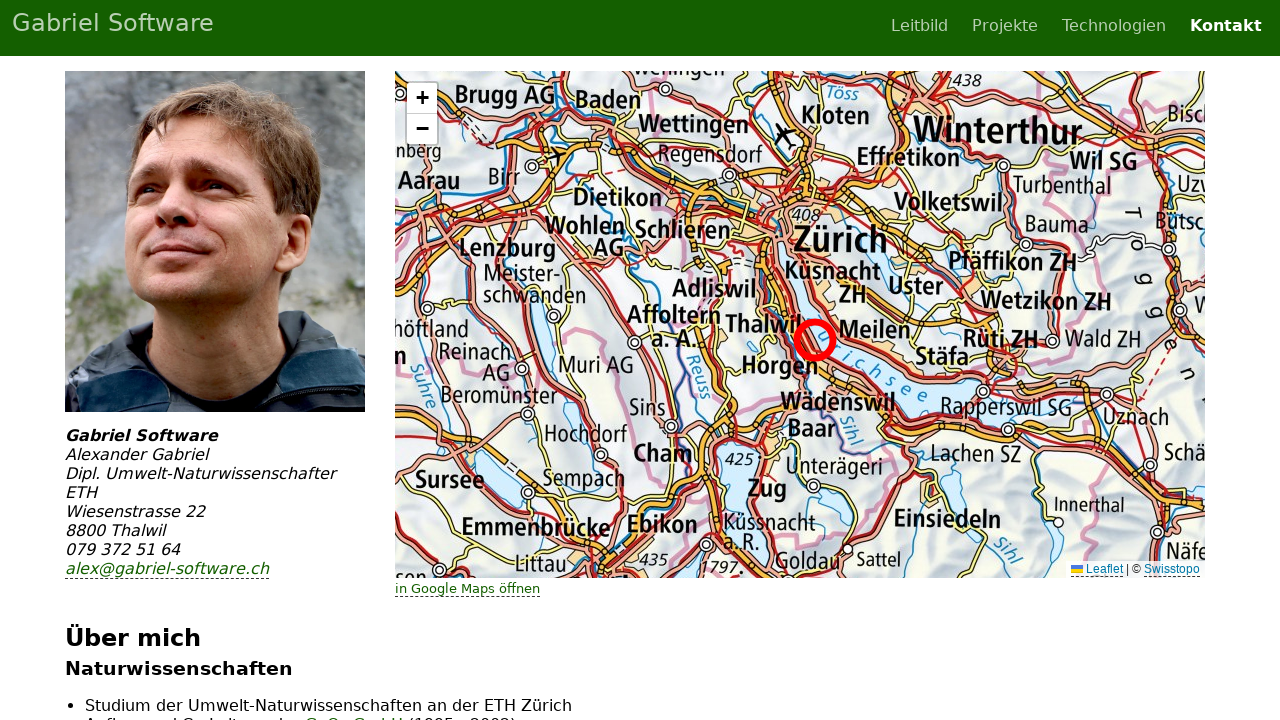